Tests browser window/tab switching by clicking a link that opens a new window, switching to the new window to read content, then switching back to the original window.

Starting URL: https://the-internet.herokuapp.com/windows

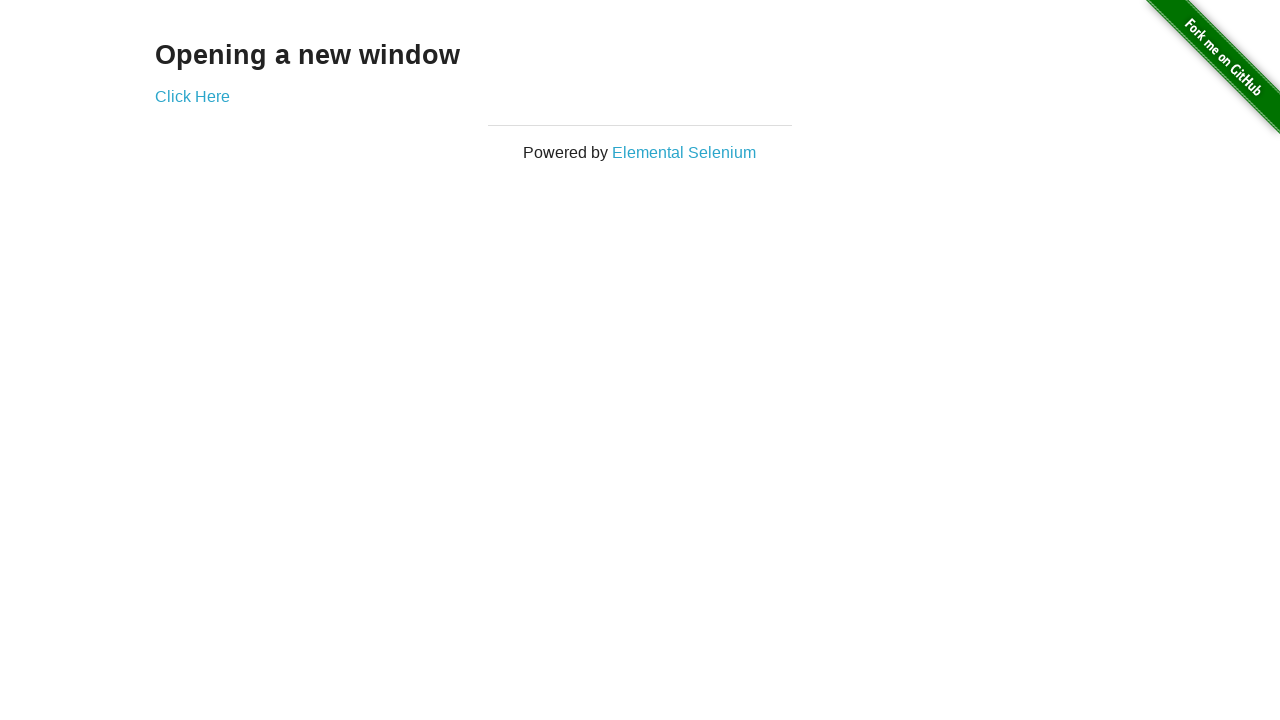

Clicked link to open new window at (192, 96) on xpath=//div[@class='example']/a
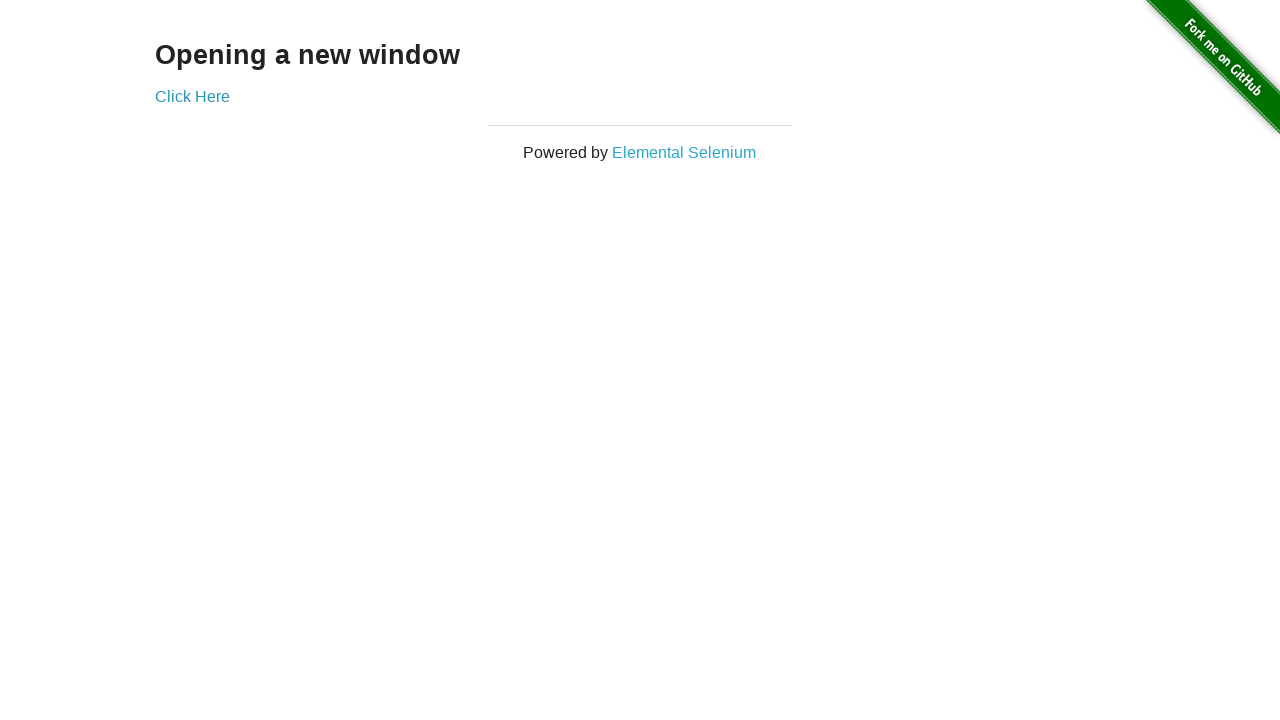

Clicked link and captured new page opening at (192, 96) on xpath=//div[@class='example']/a
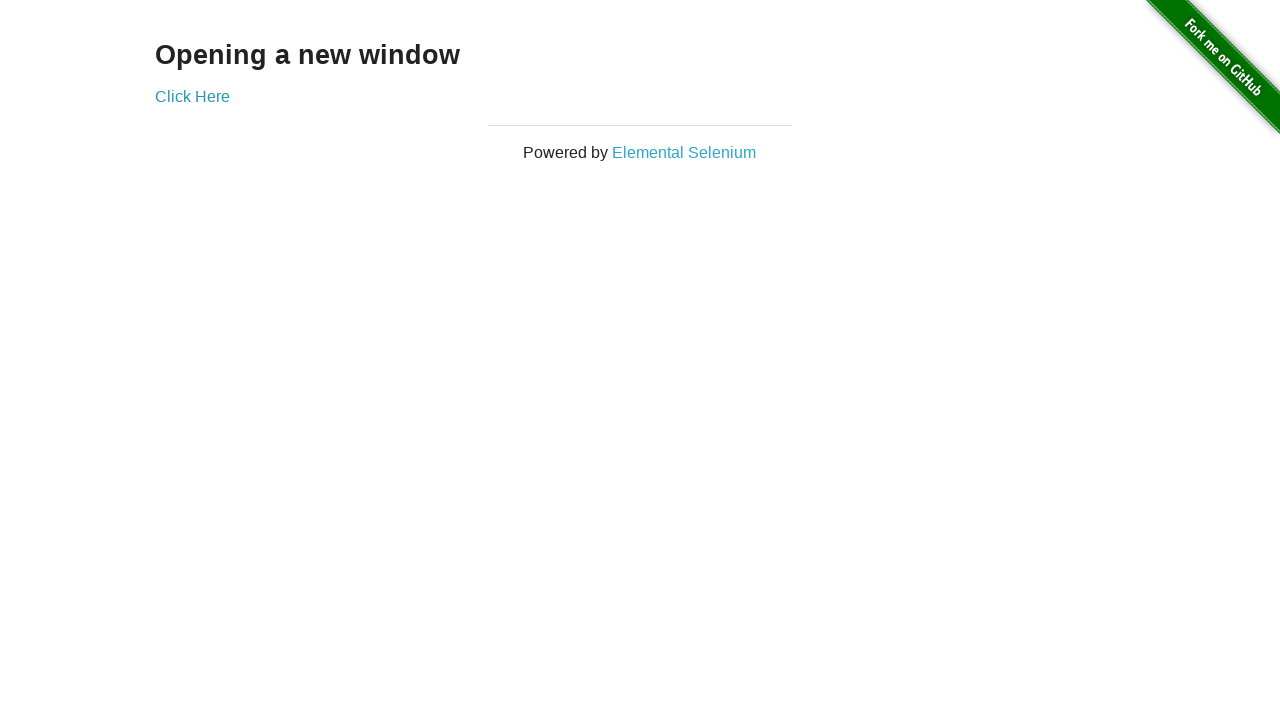

Retrieved reference to newly opened page
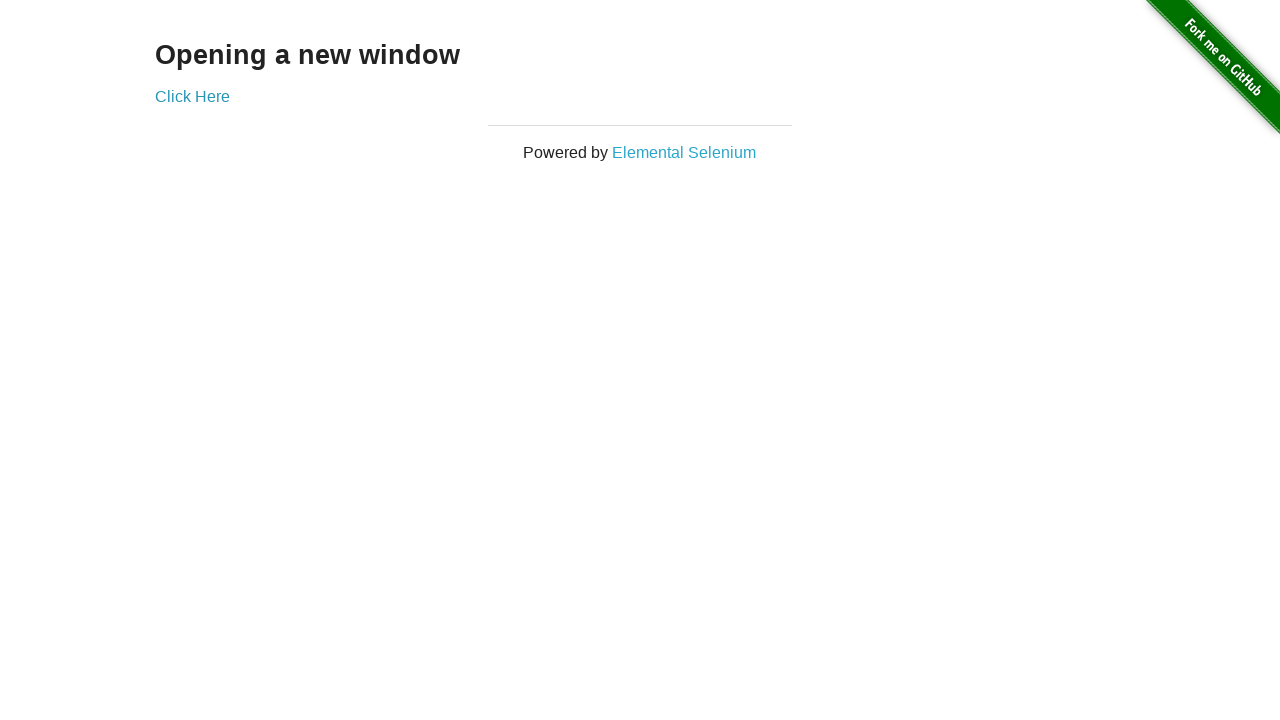

New page finished loading
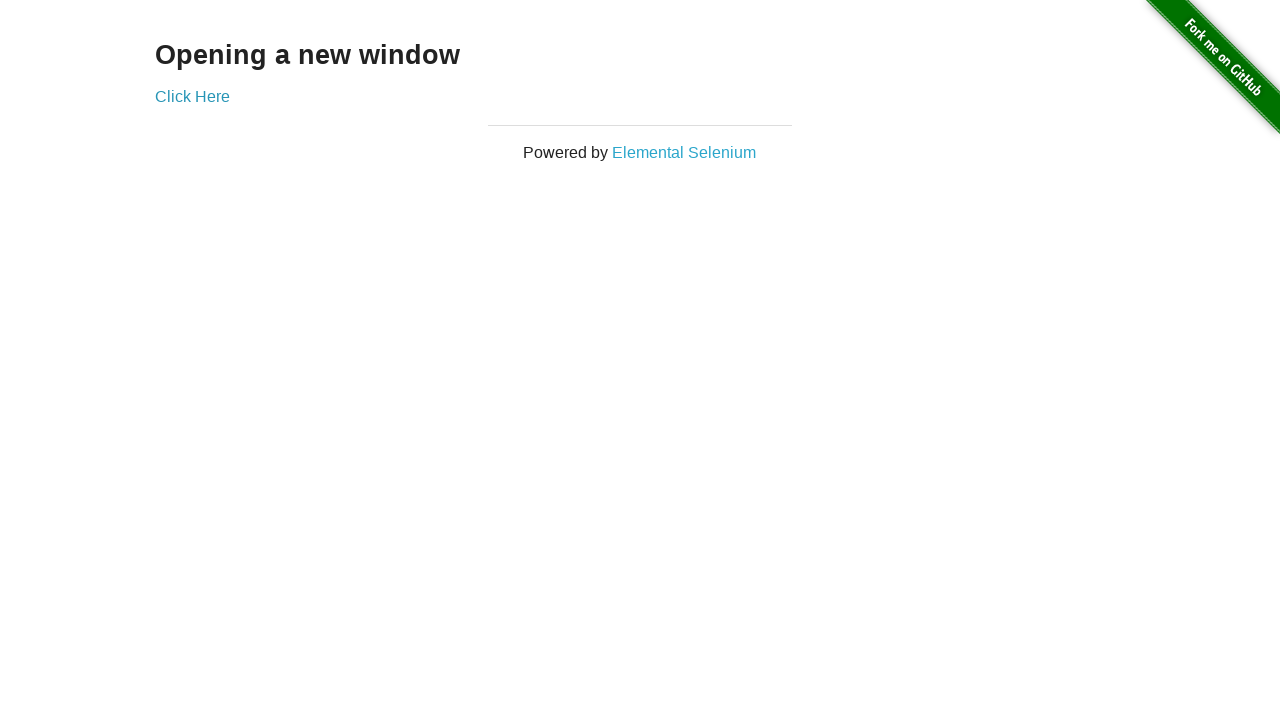

Verified h3 element exists on new page
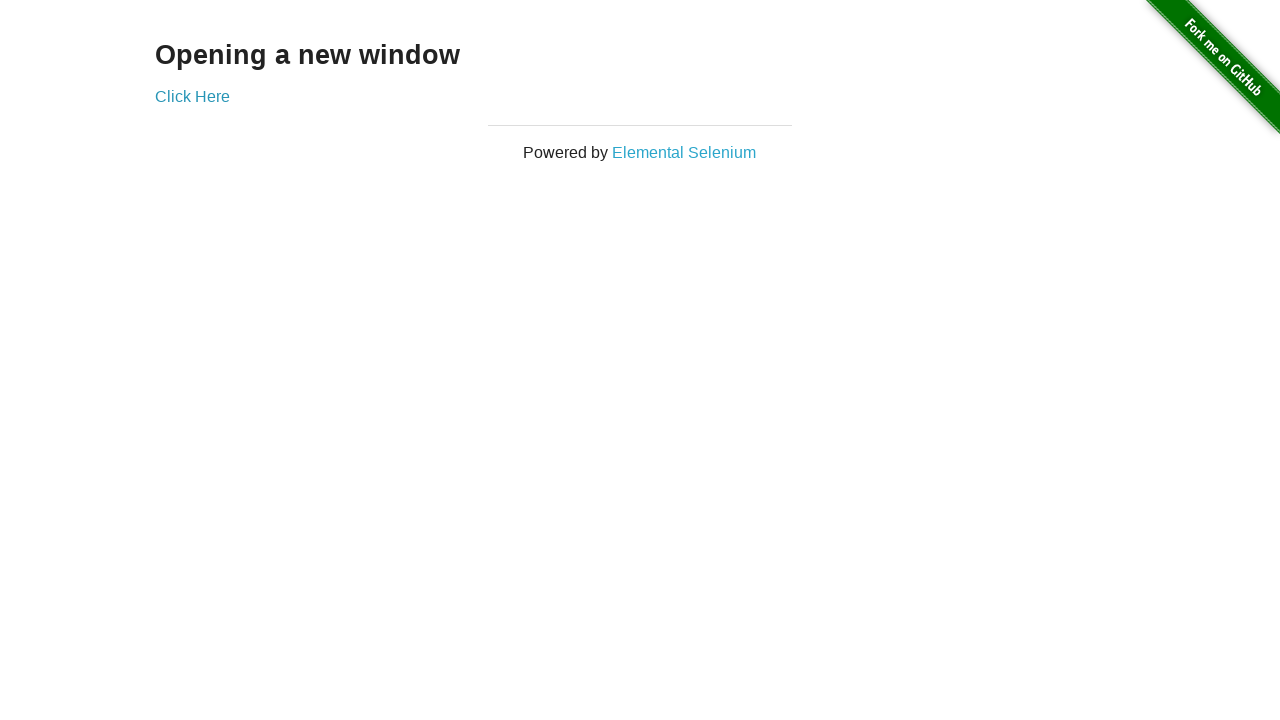

Switched back to original window
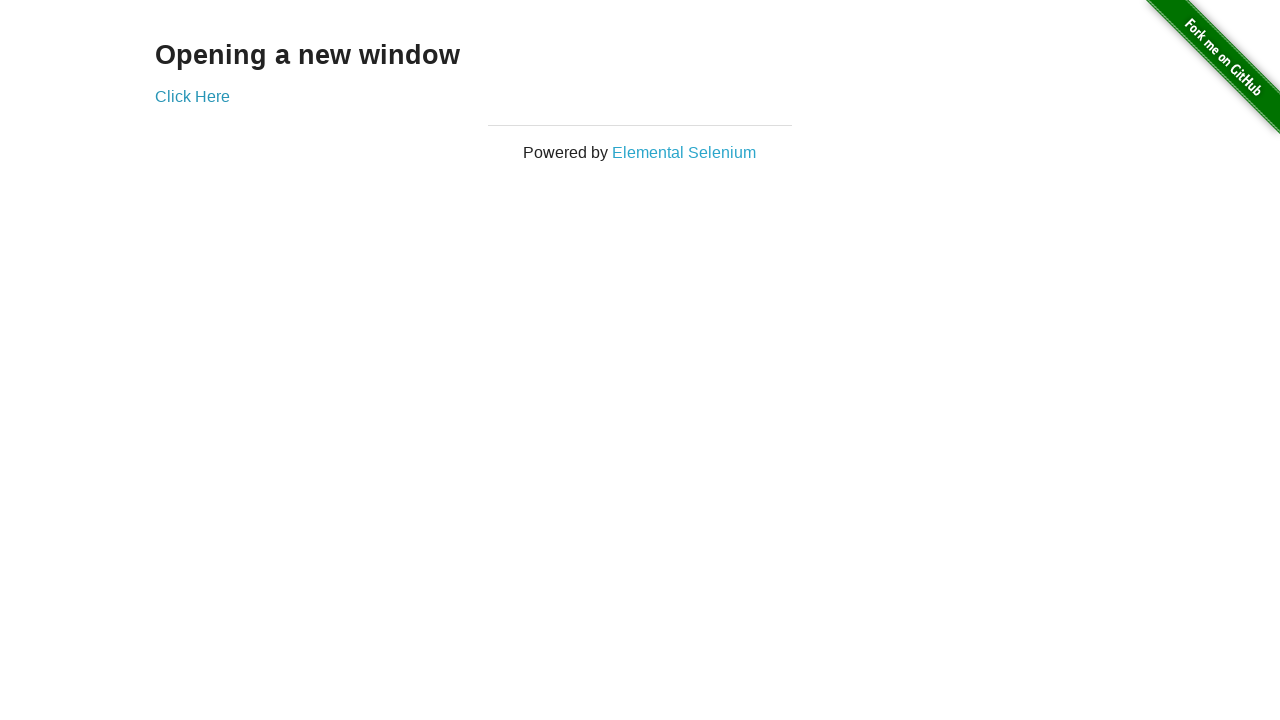

Verified h3 element exists on original page
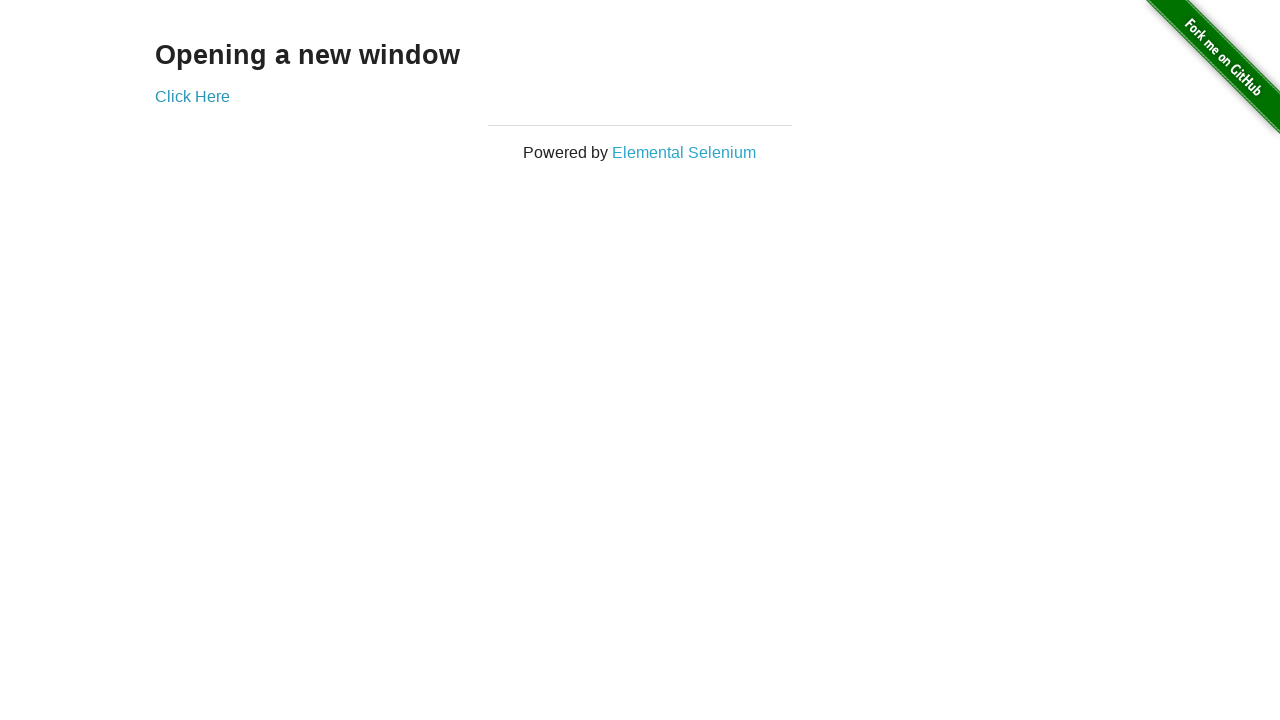

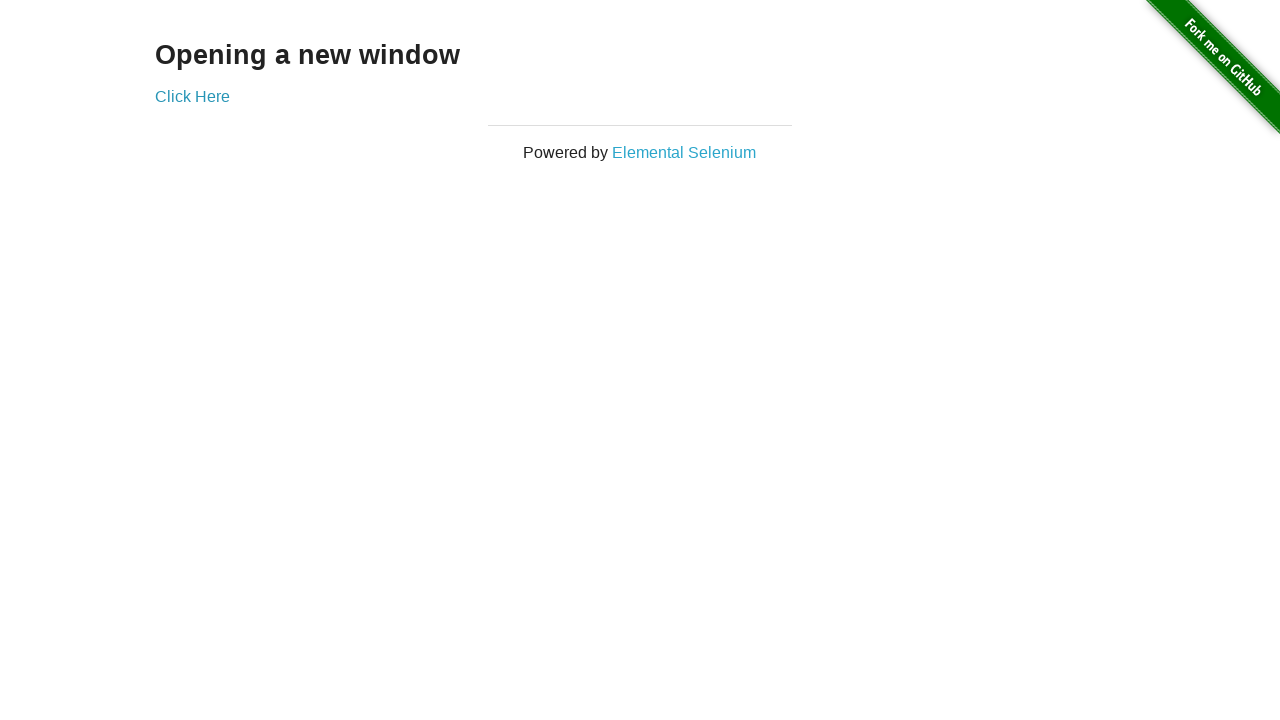